Tests drag and drop functionality by dragging a ball element and dropping it onto a gate element

Starting URL: https://javascript.info/article/mouse-drag-and-drop/ball4/

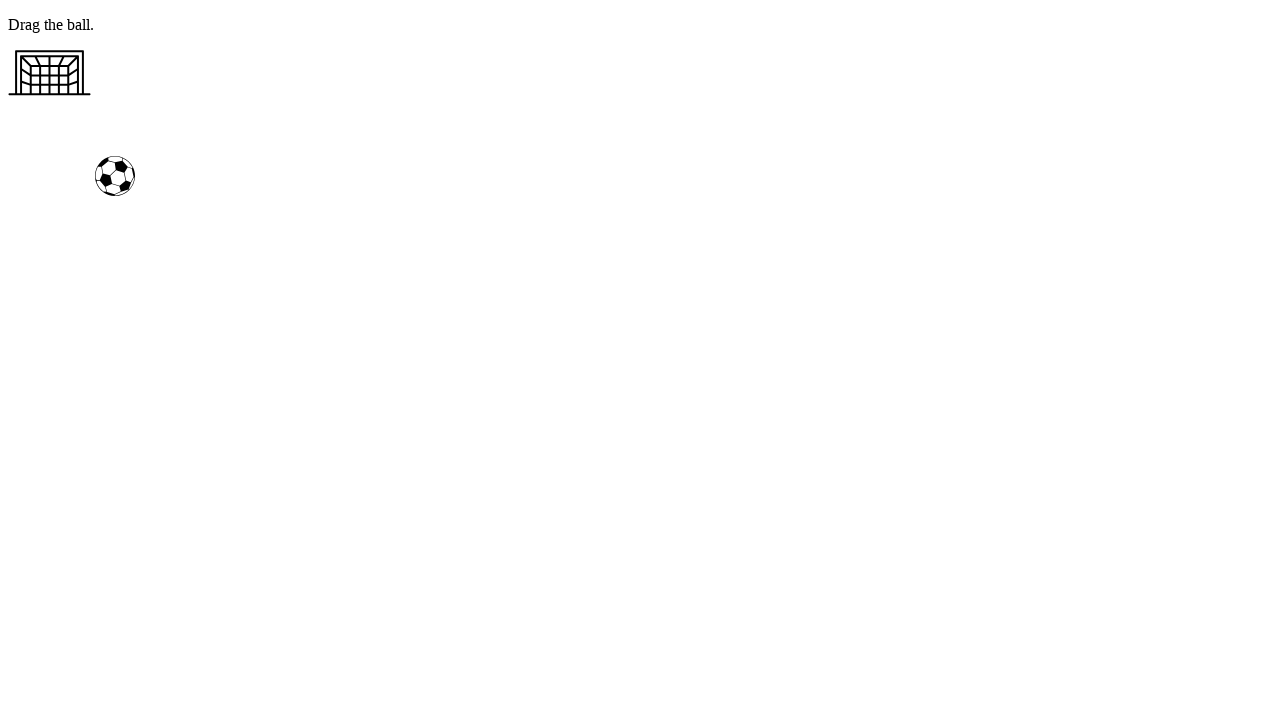

Navigated to drag and drop demo page
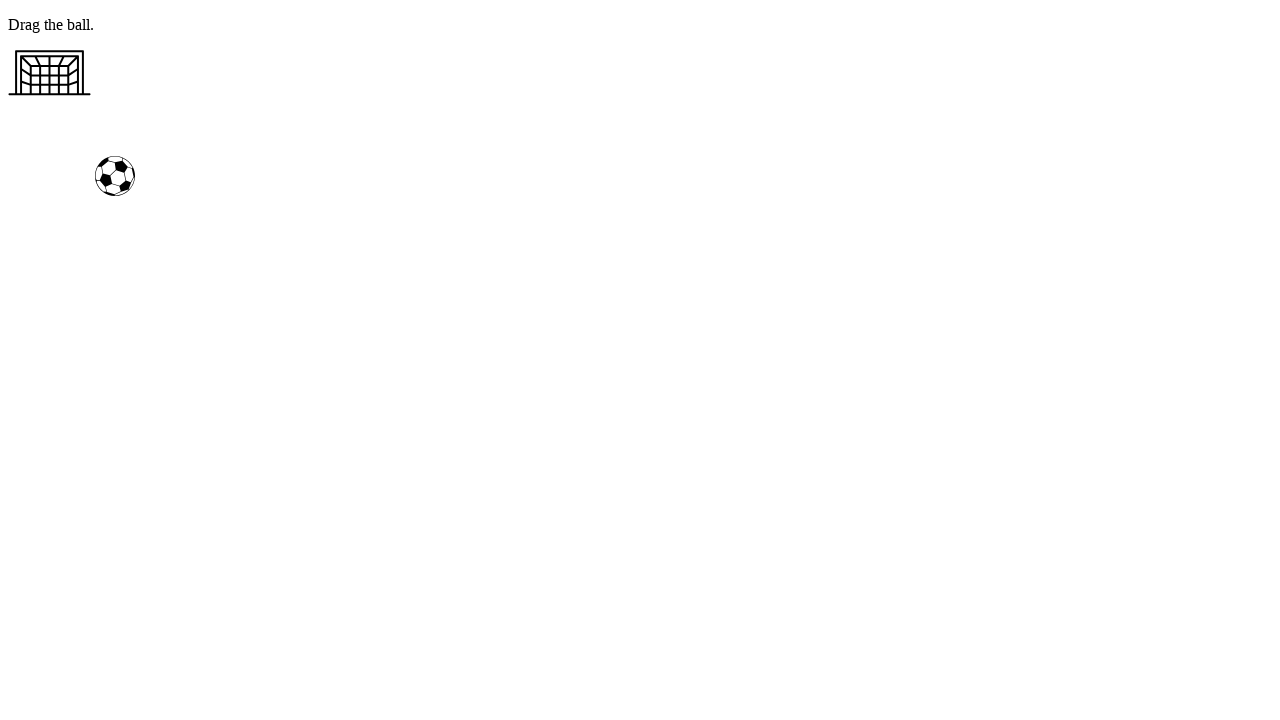

Located the ball element (#ball)
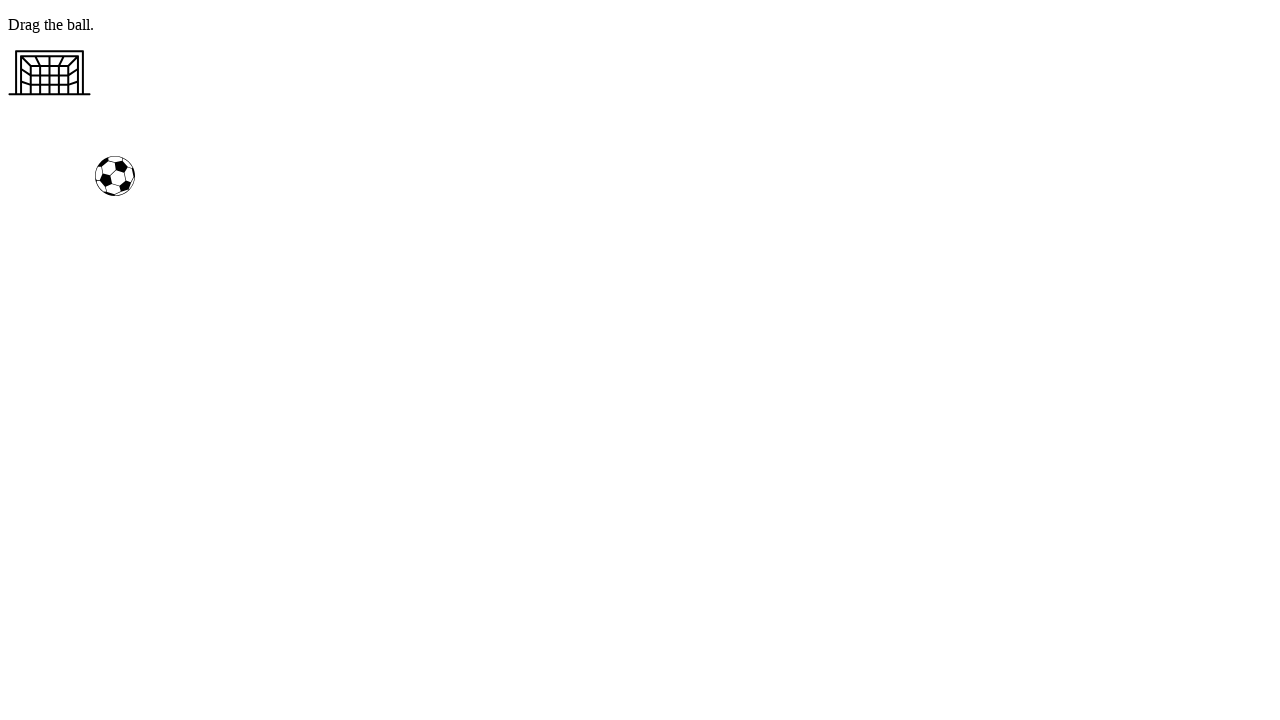

Located the gate element (#gate)
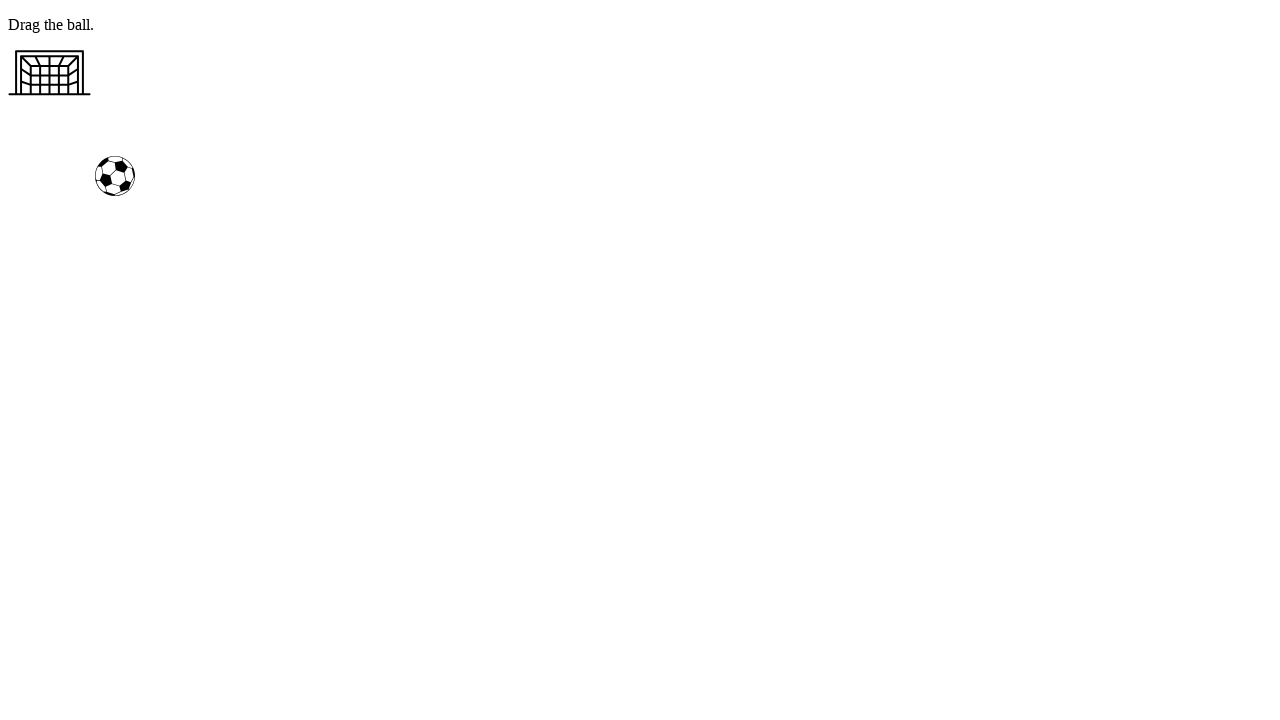

Dragged ball element and dropped it onto gate element at (50, 73)
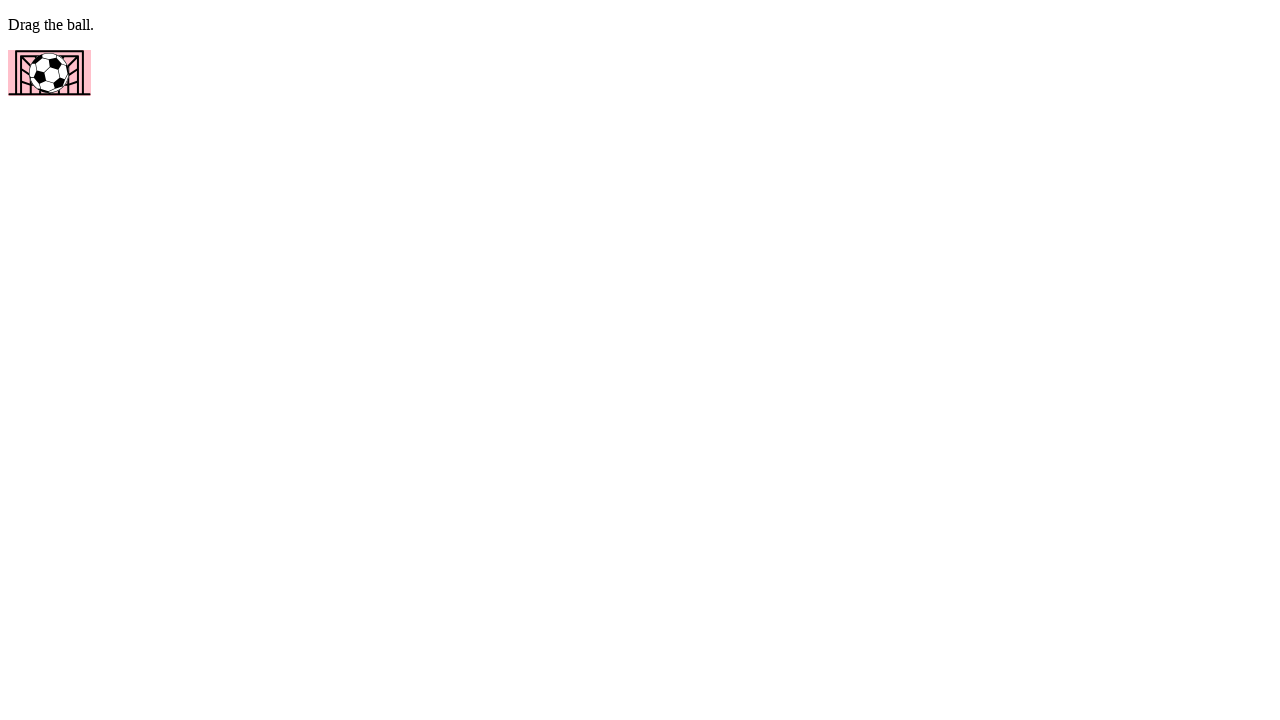

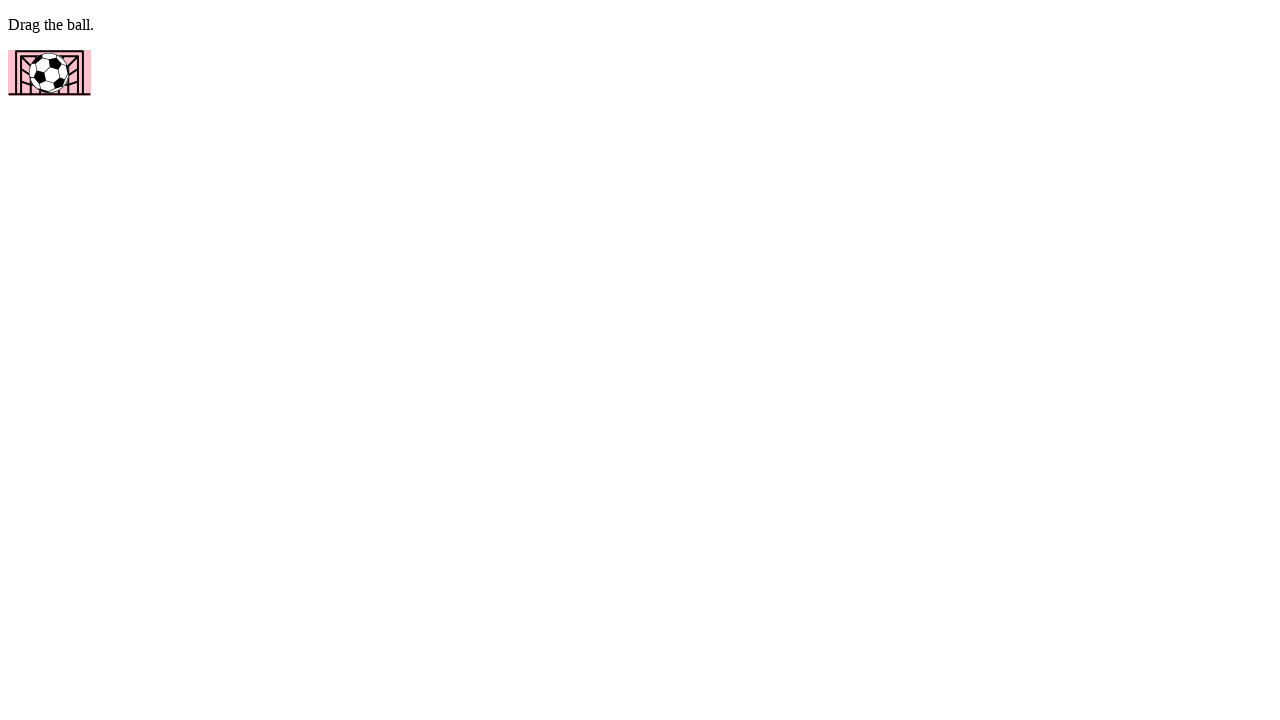